Tests autocomplete functionality by typing "Au" and selecting "Australia" from suggestions, then selects "Option2" from a dropdown menu

Starting URL: https://rahulshettyacademy.com/AutomationPractice/

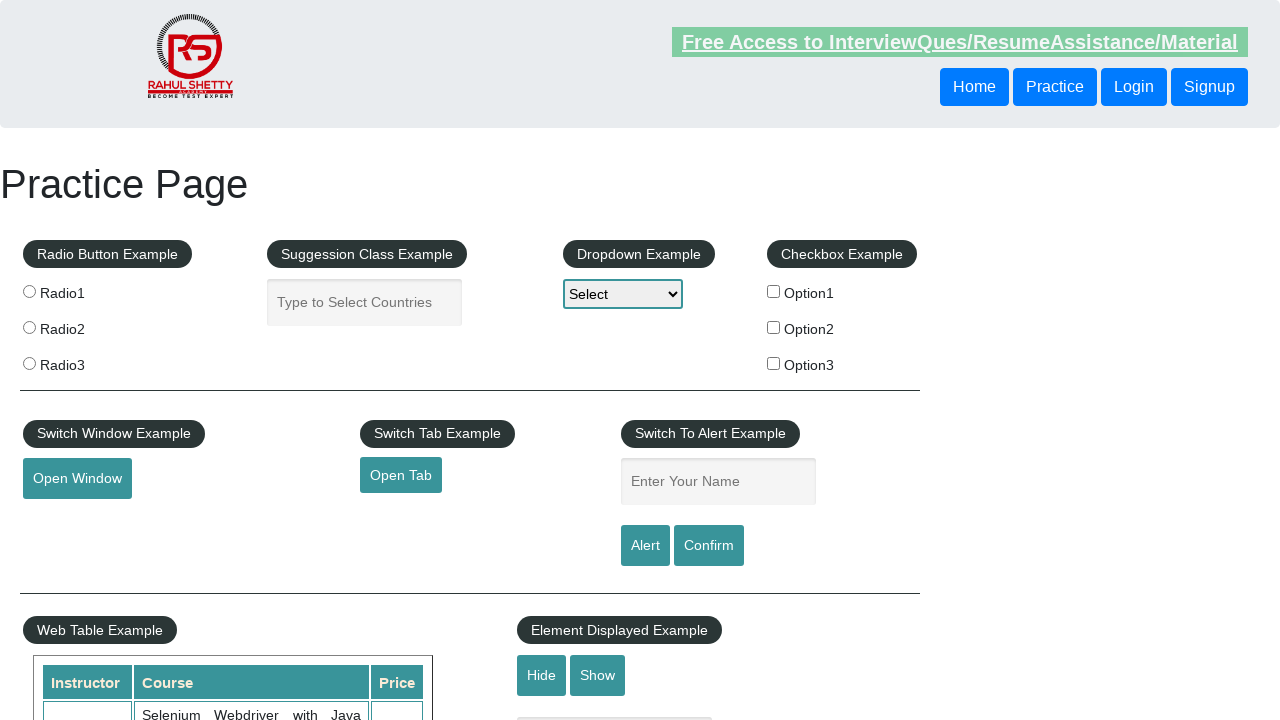

Typed 'Au' in autocomplete field on #autocomplete
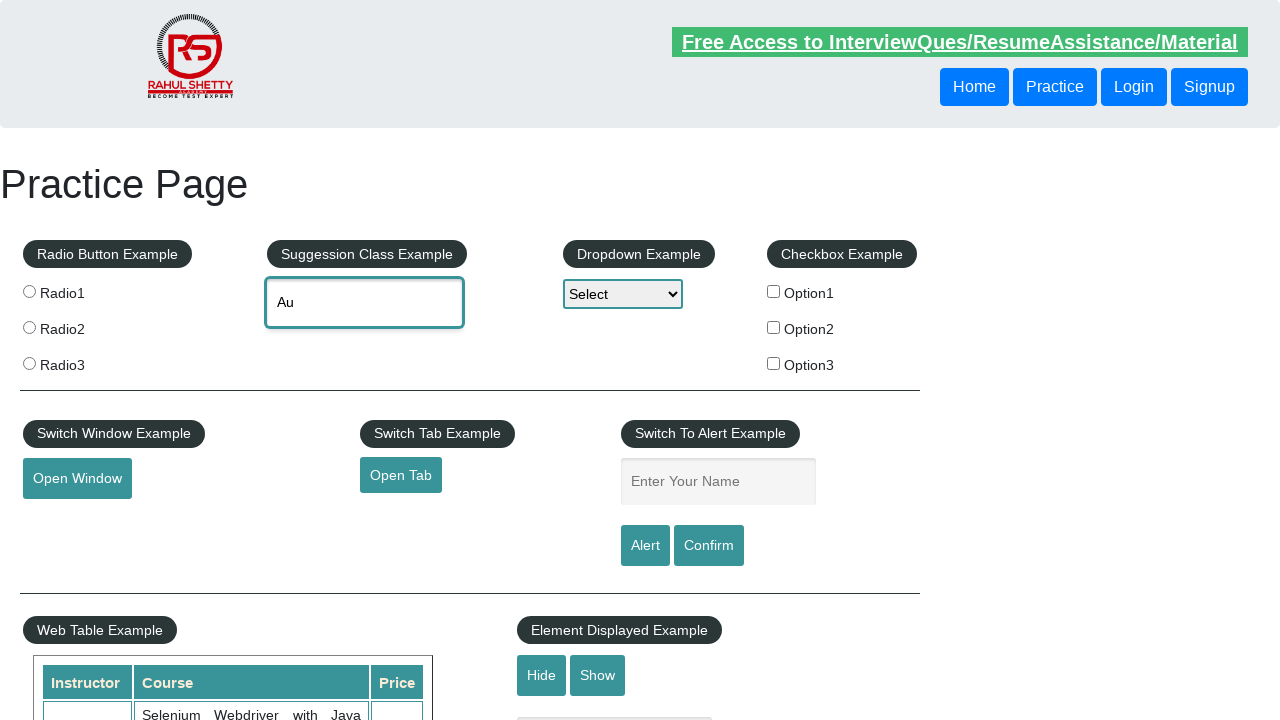

Autocomplete suggestions loaded
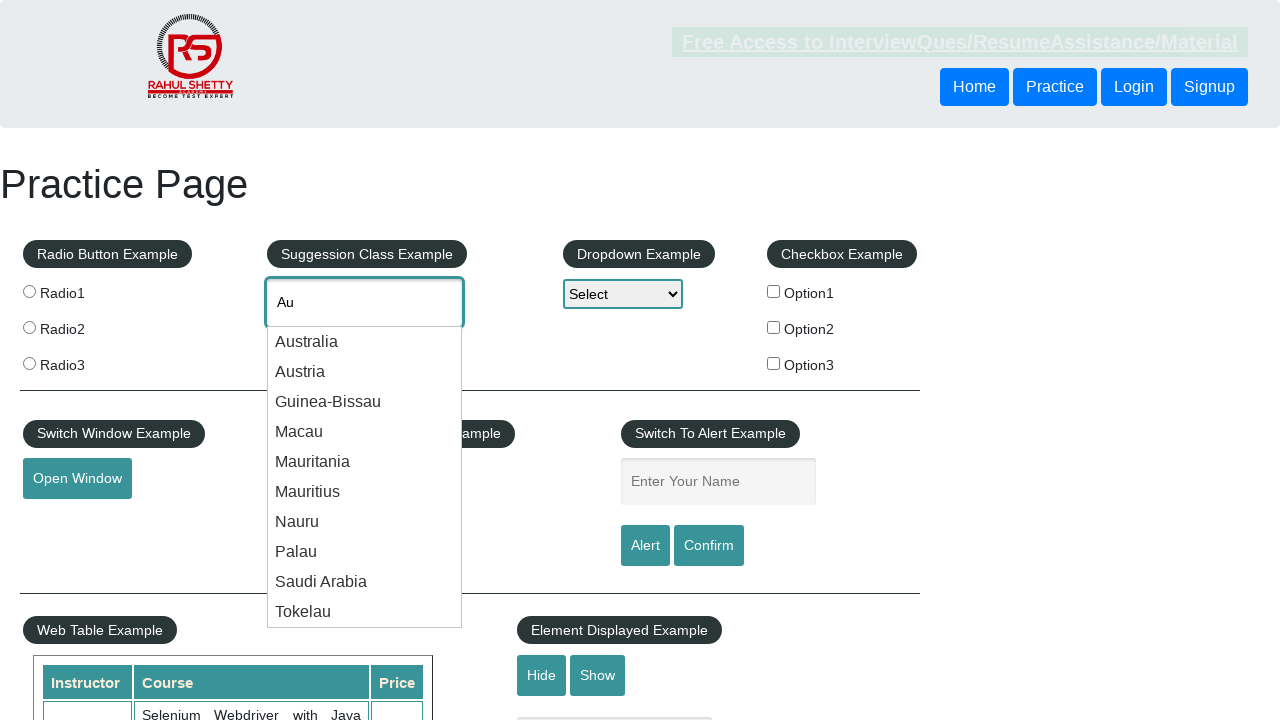

Selected 'Australia' from autocomplete suggestions at (365, 342) on xpath=//ul[@id='ui-id-1']/li >> nth=0
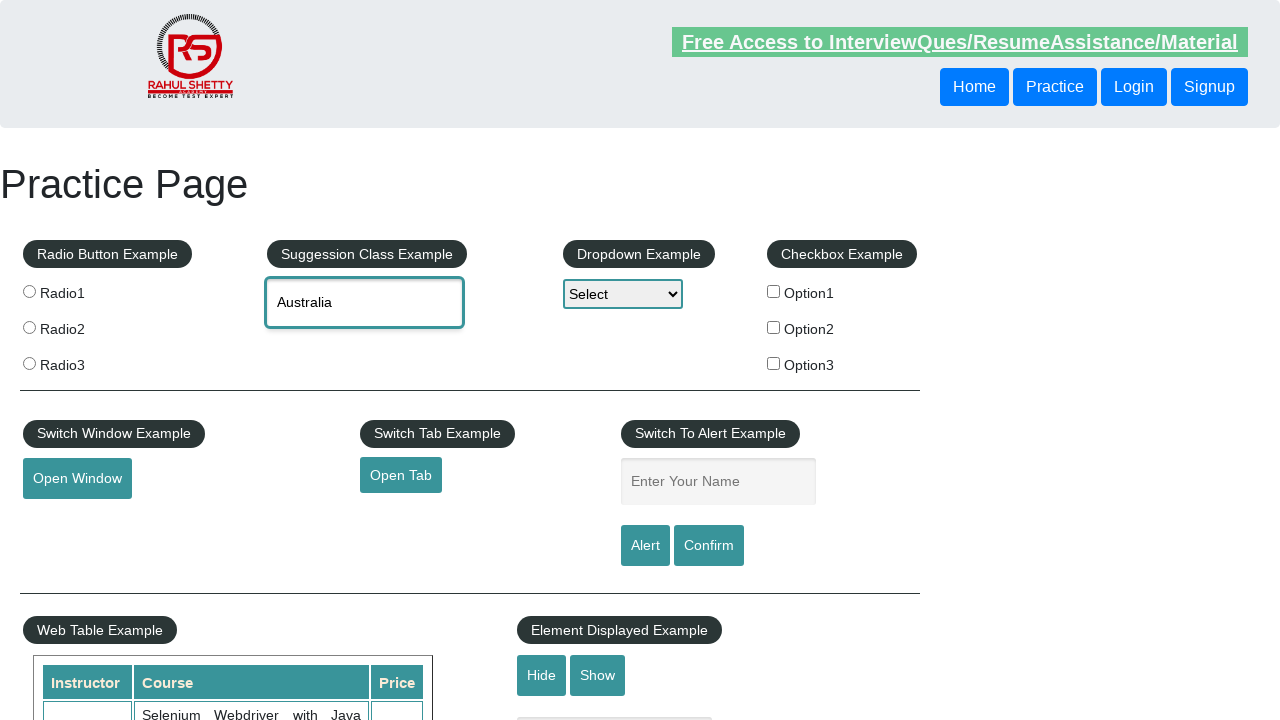

Selected 'Option2' from dropdown menu on #dropdown-class-example
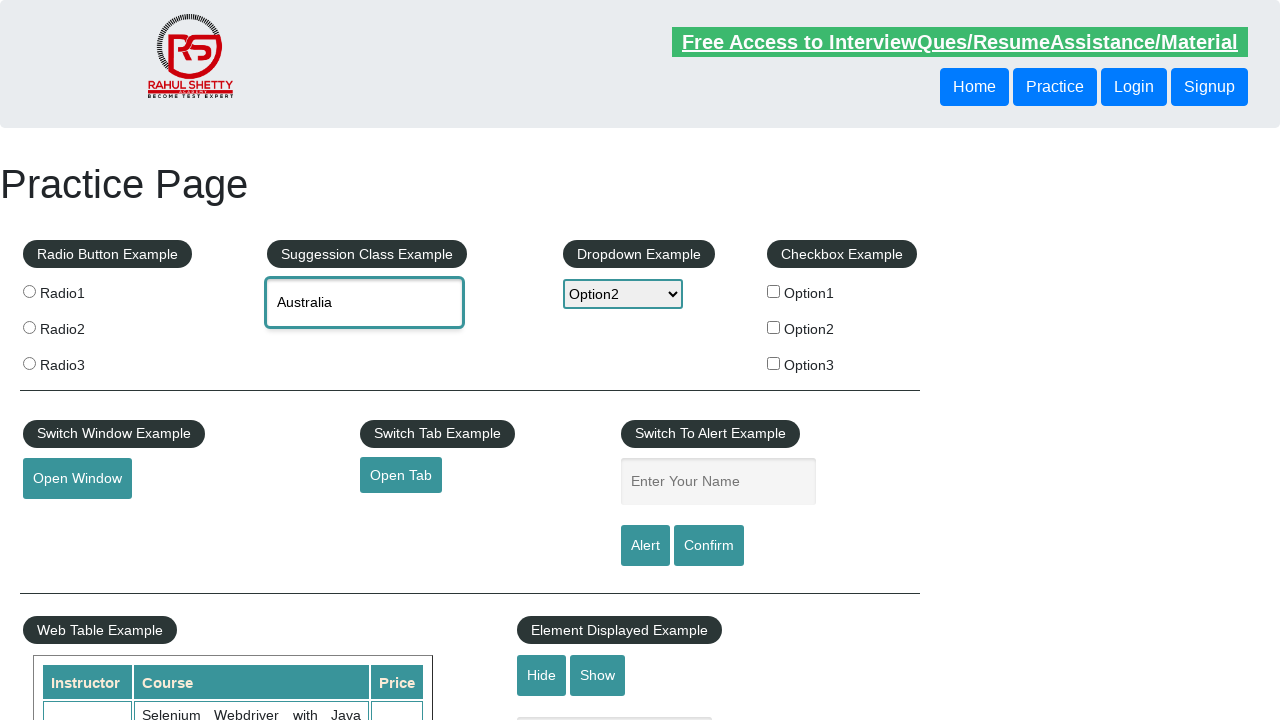

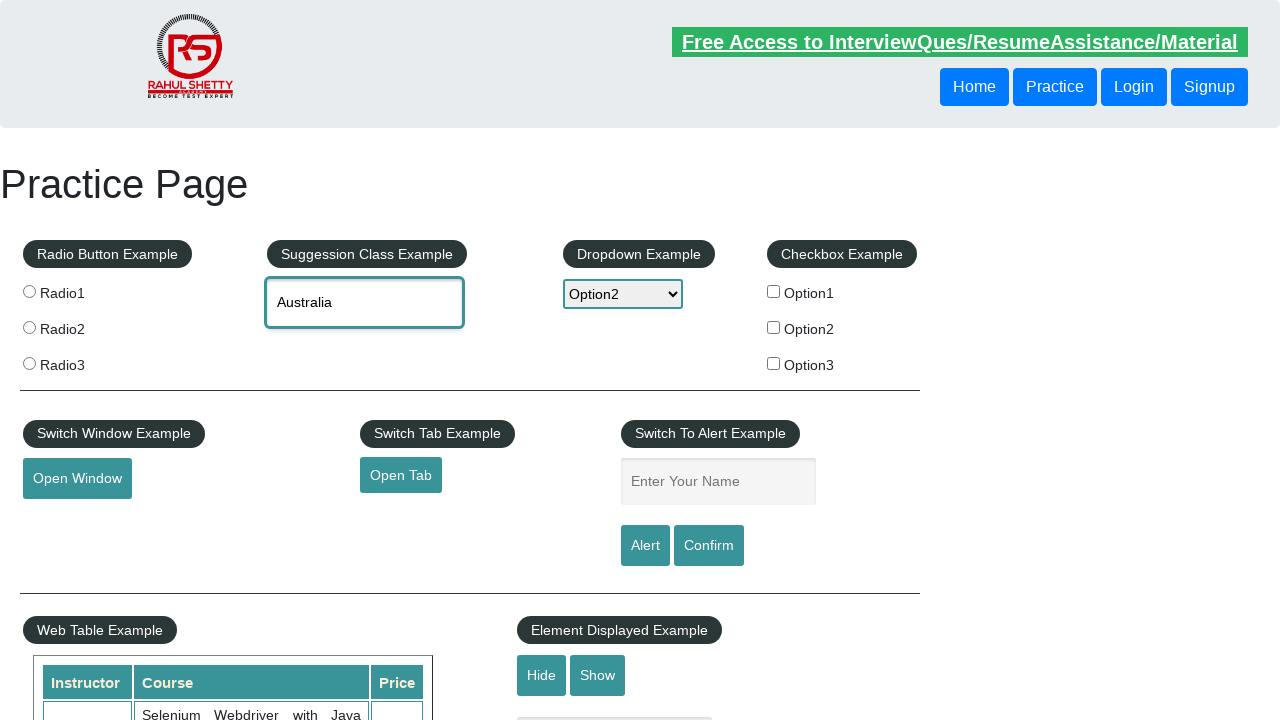